Tests JavaScript confirmation dialog by clicking a button that triggers a confirm dialog, dismissing it (Cancel), and verifying the result message

Starting URL: https://practice.cydeo.com/javascript_alerts

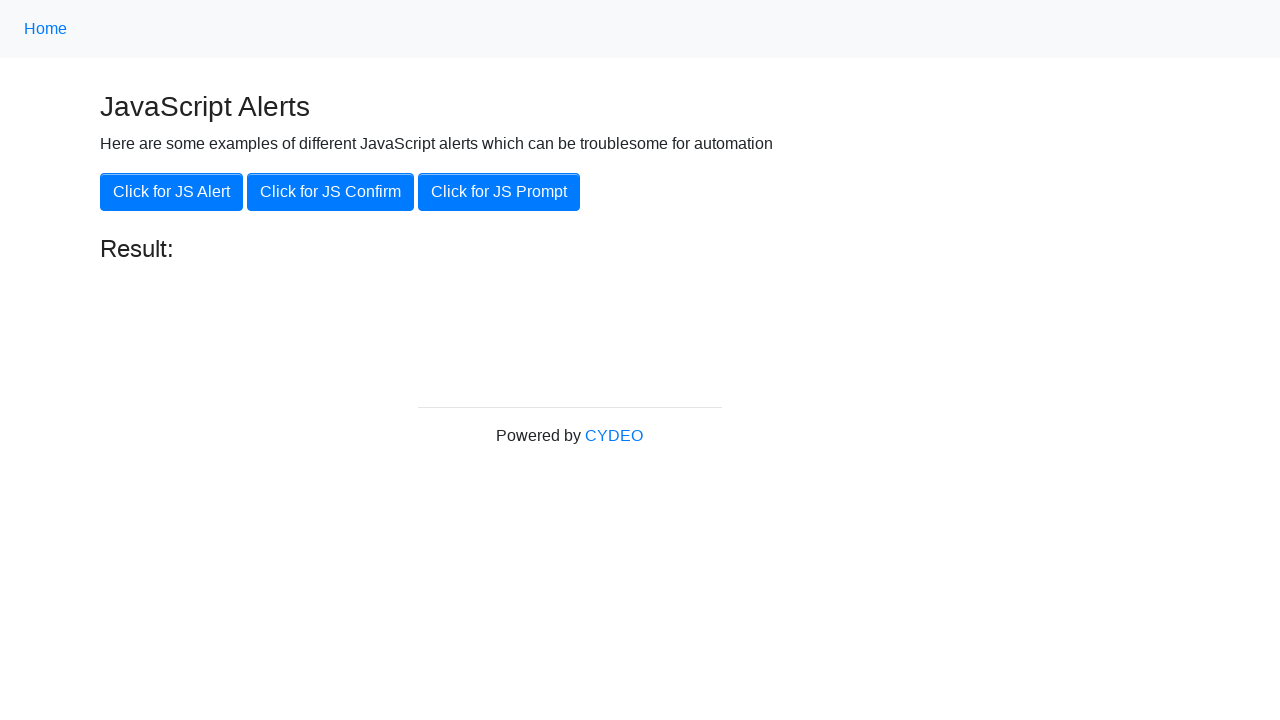

Set up dialog handler to dismiss confirmation dialog
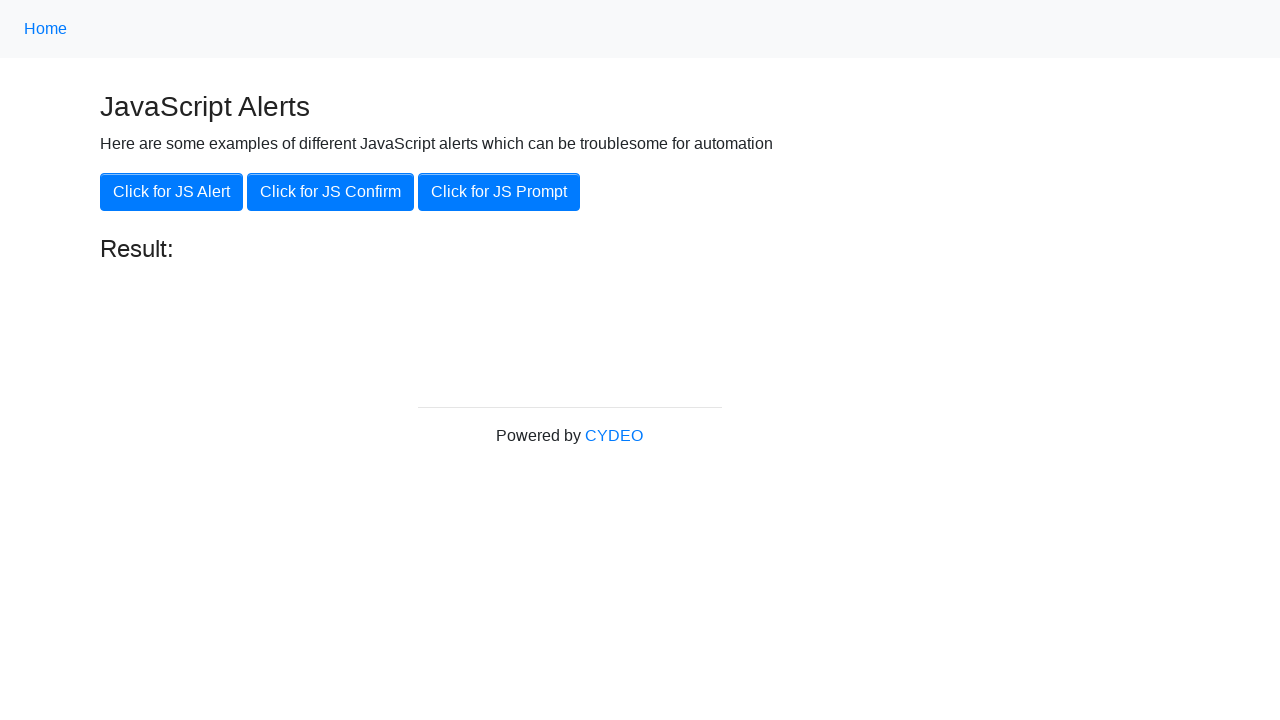

Clicked button to trigger confirmation dialog at (330, 192) on button.btn.btn-primary:nth-of-type(2)
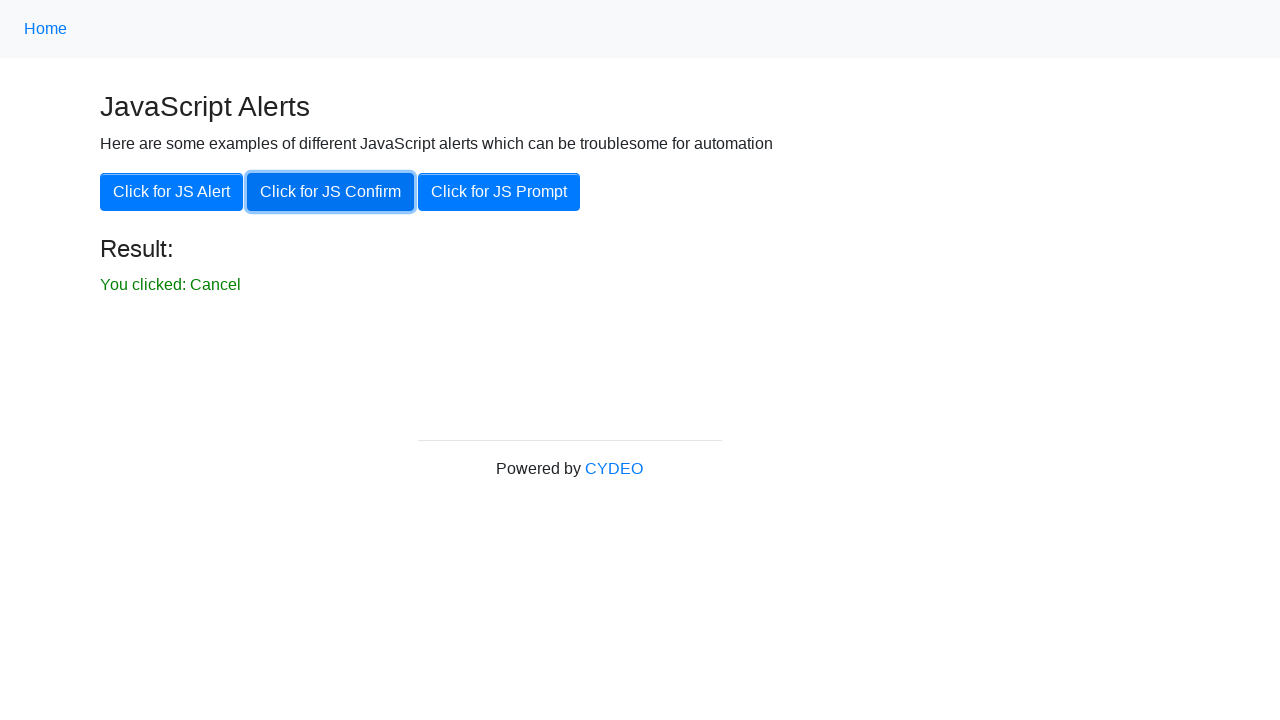

Result message element loaded after dismissing confirmation dialog
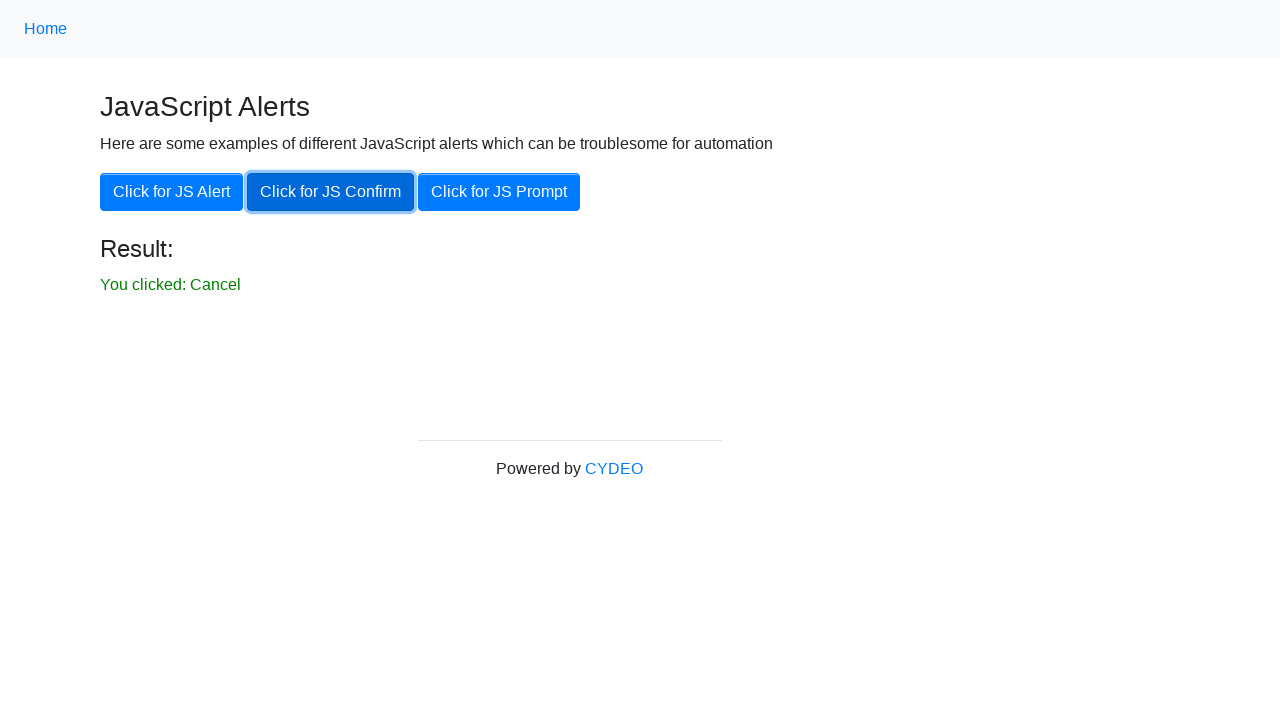

Retrieved result message text: 'You clicked: Cancel'
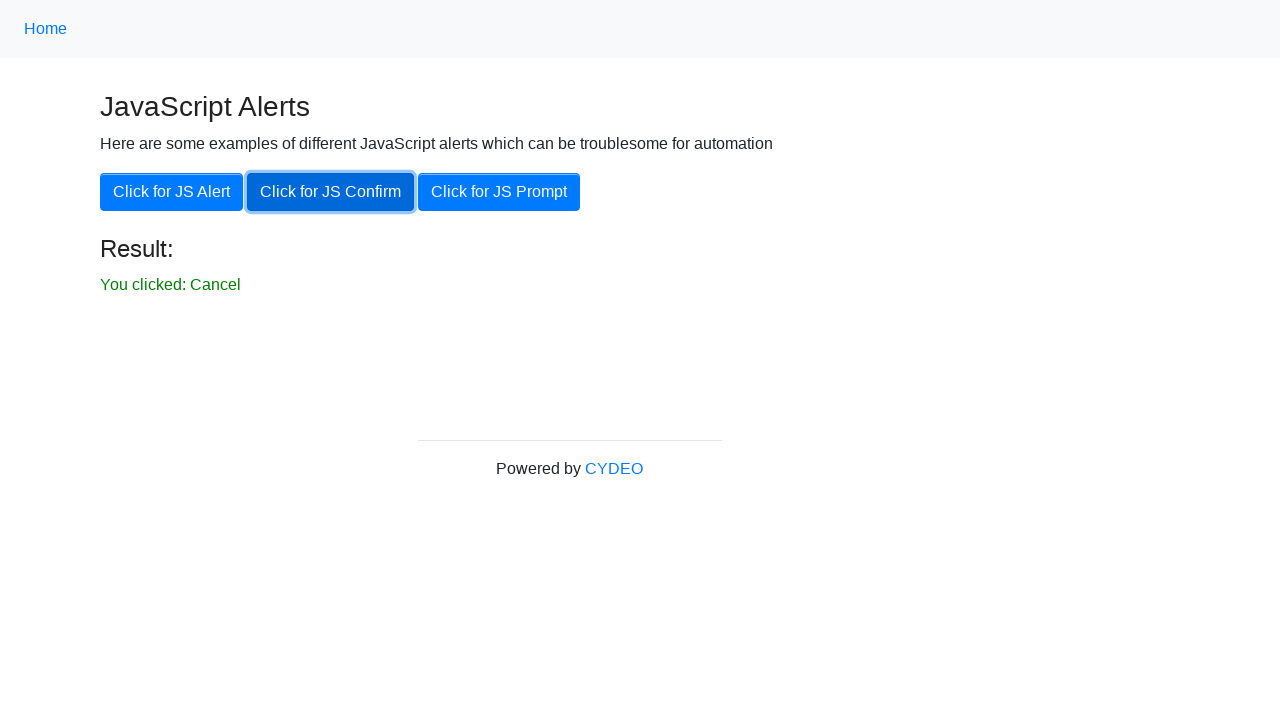

Verified result message matches 'You clicked: Cancel'
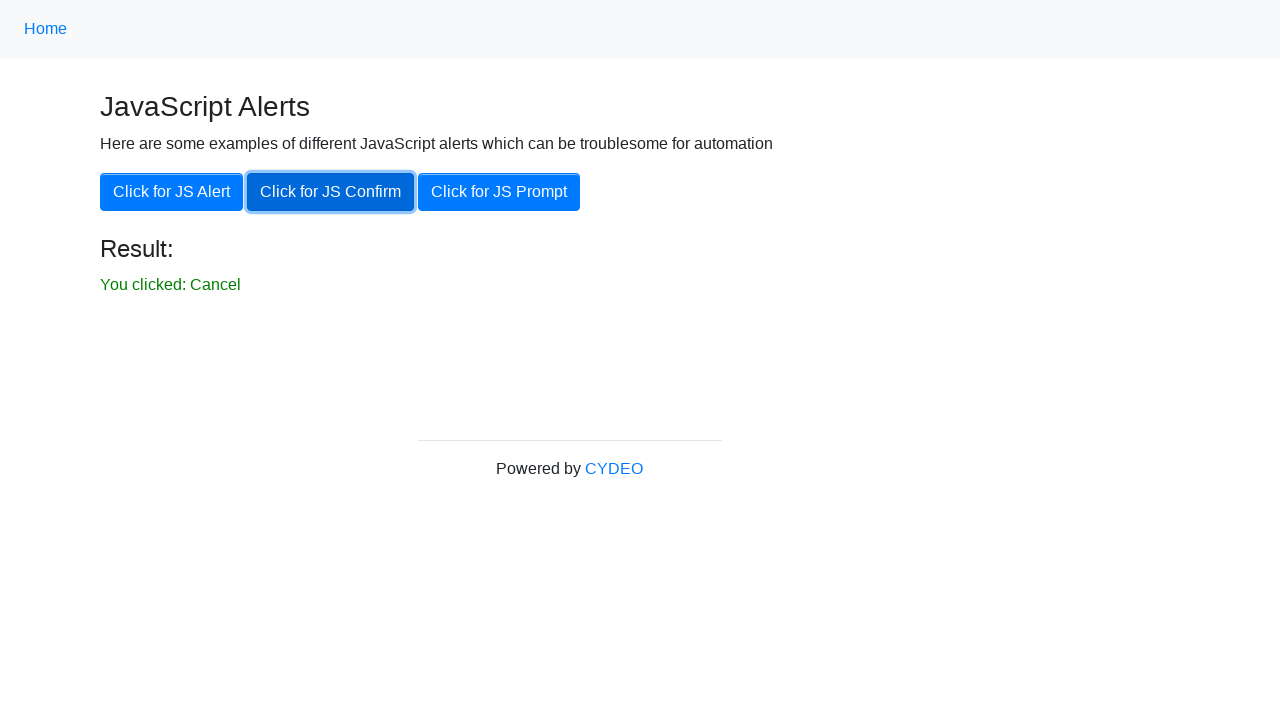

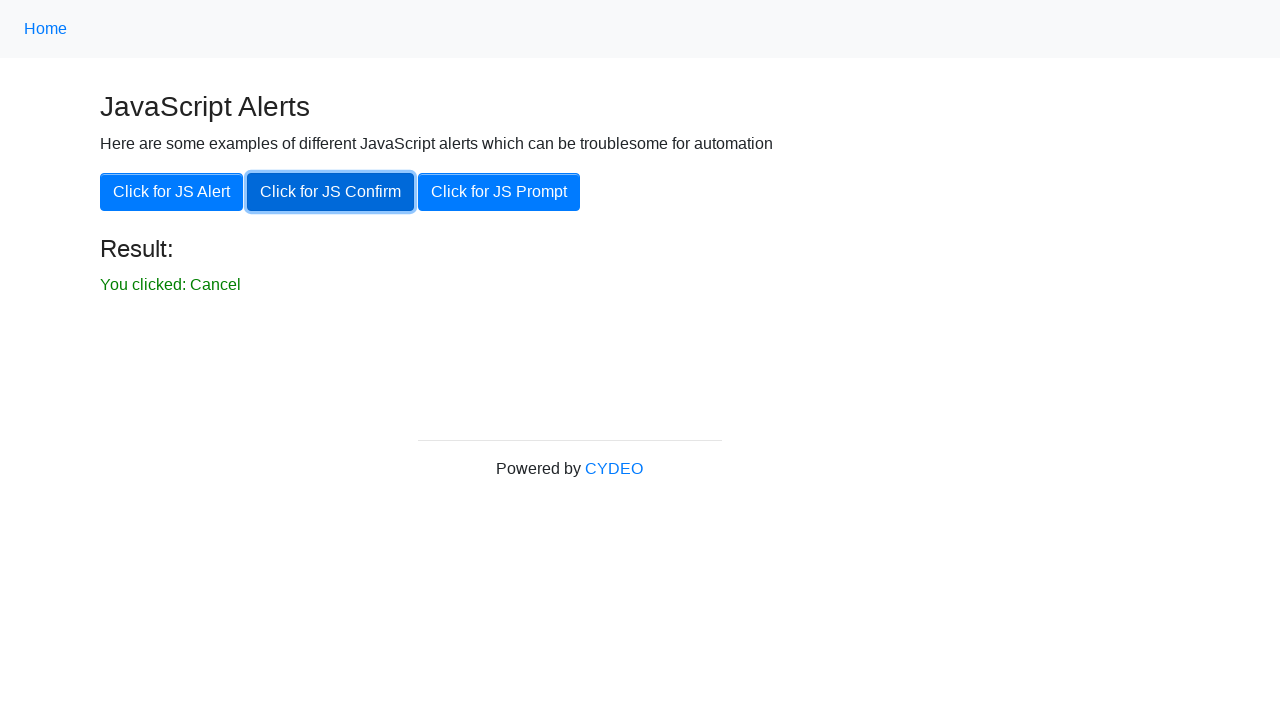